Tests adding multiple specific products (Cucumber, Carrot, Brocolli) to cart by finding them in the product list and clicking their add buttons

Starting URL: https://rahulshettyacademy.com/seleniumPractise/#/

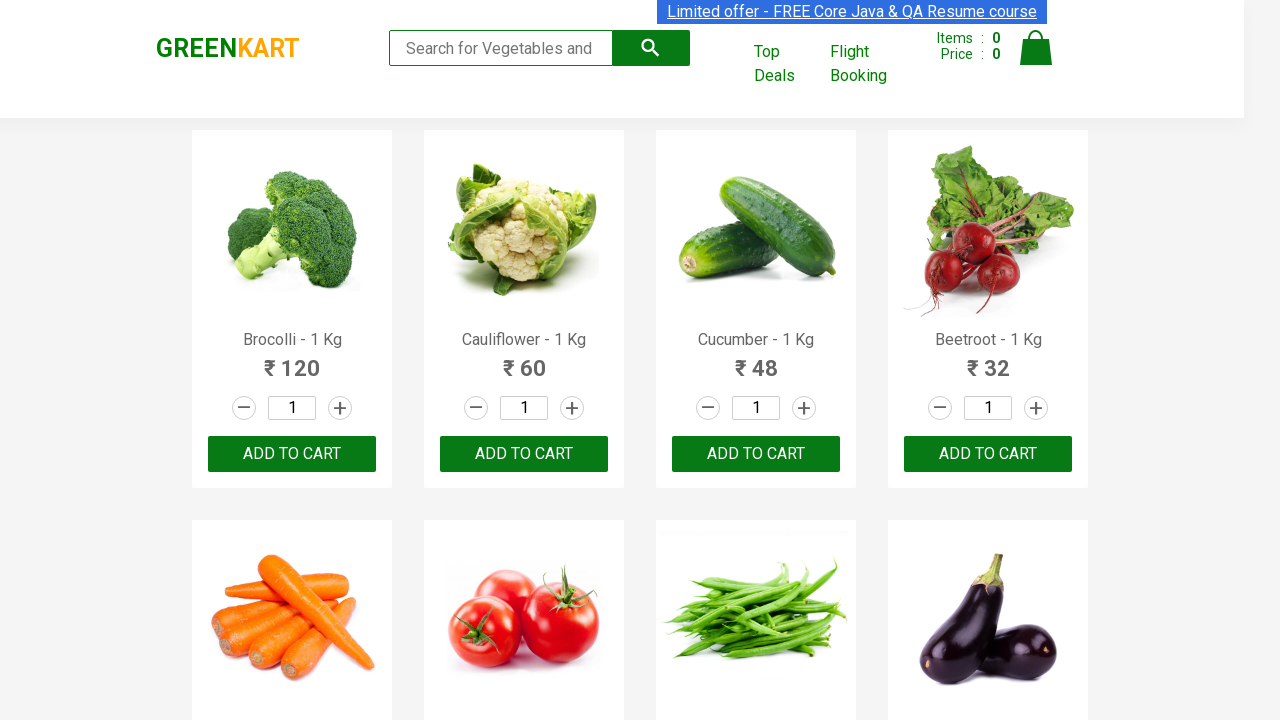

Retrieved all product name elements from the page
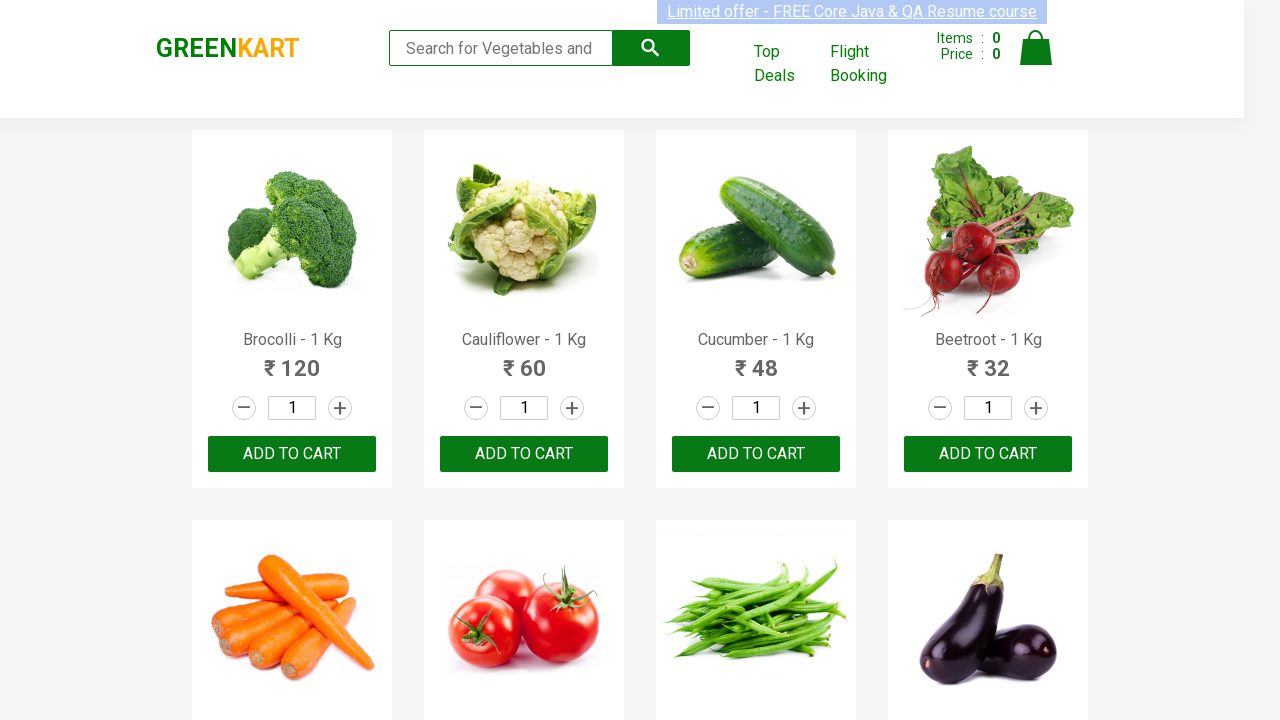

Retrieved text content from product element 0
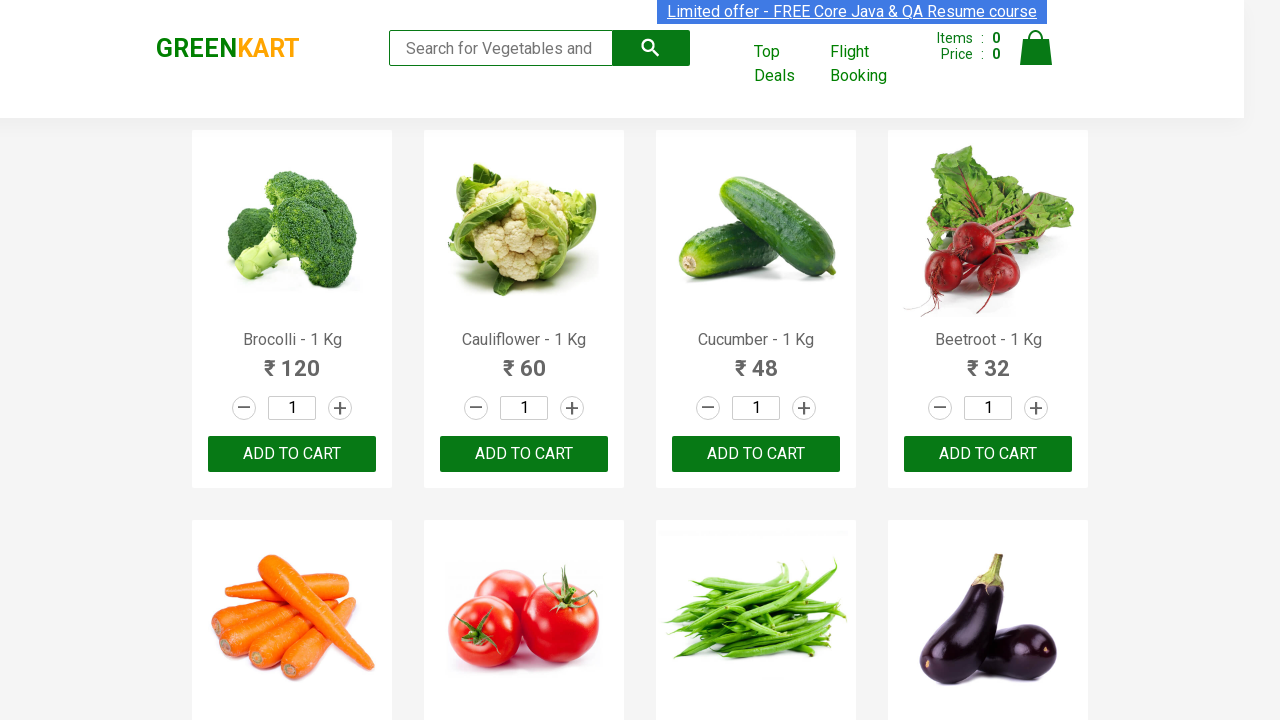

Extracted and cleaned product name: 'Brocolli'
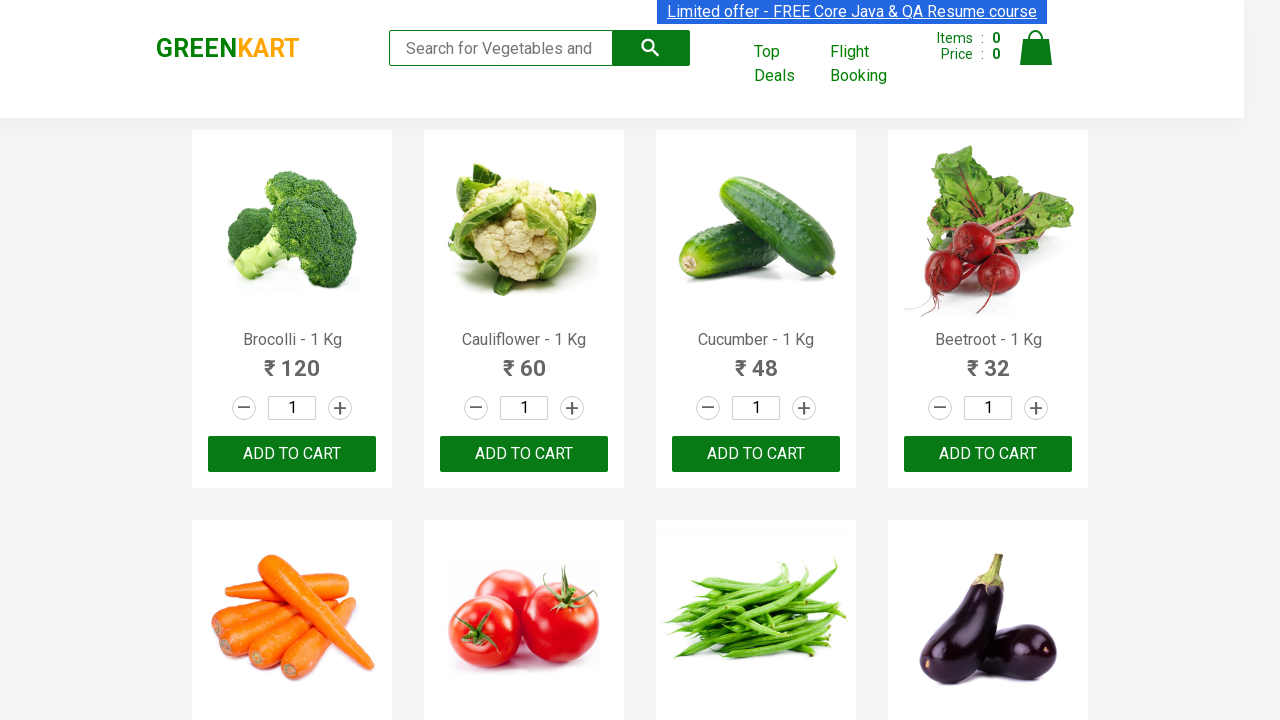

Clicked 'Add to cart' button for product: Brocolli at (292, 454) on xpath=//div[@class='product-action']/button >> nth=0
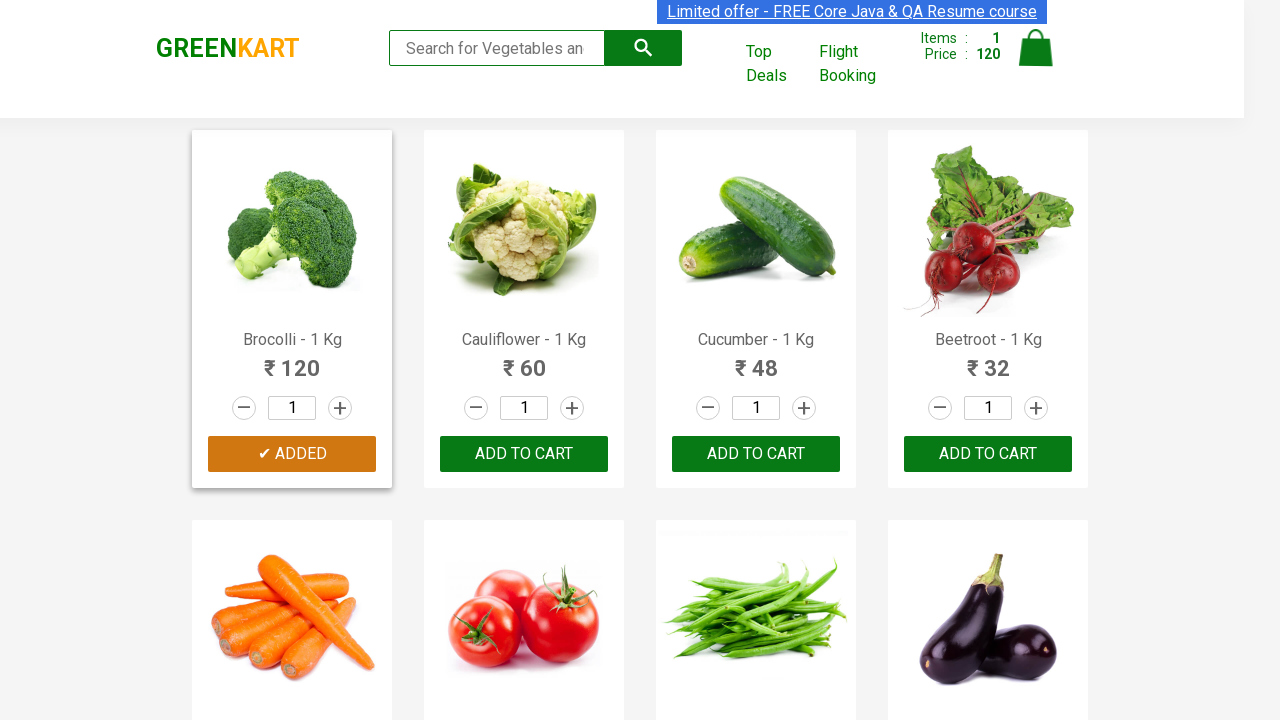

Product count added: 1/3
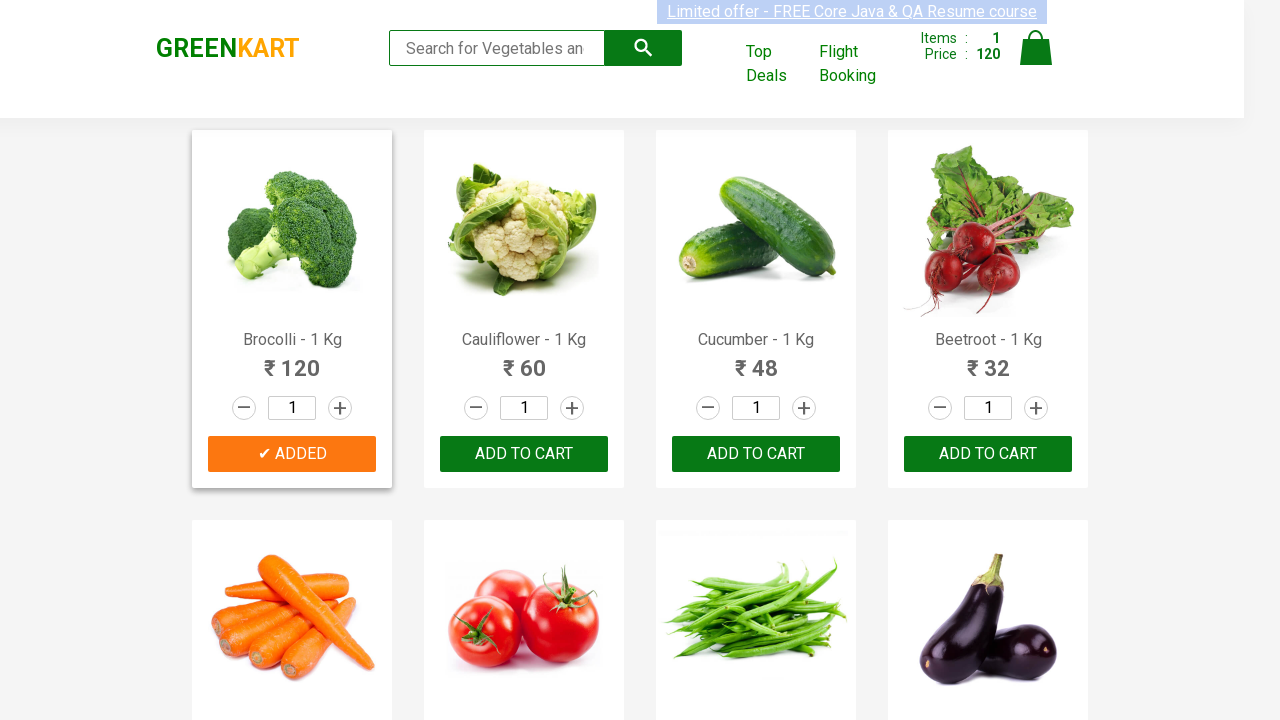

Retrieved text content from product element 1
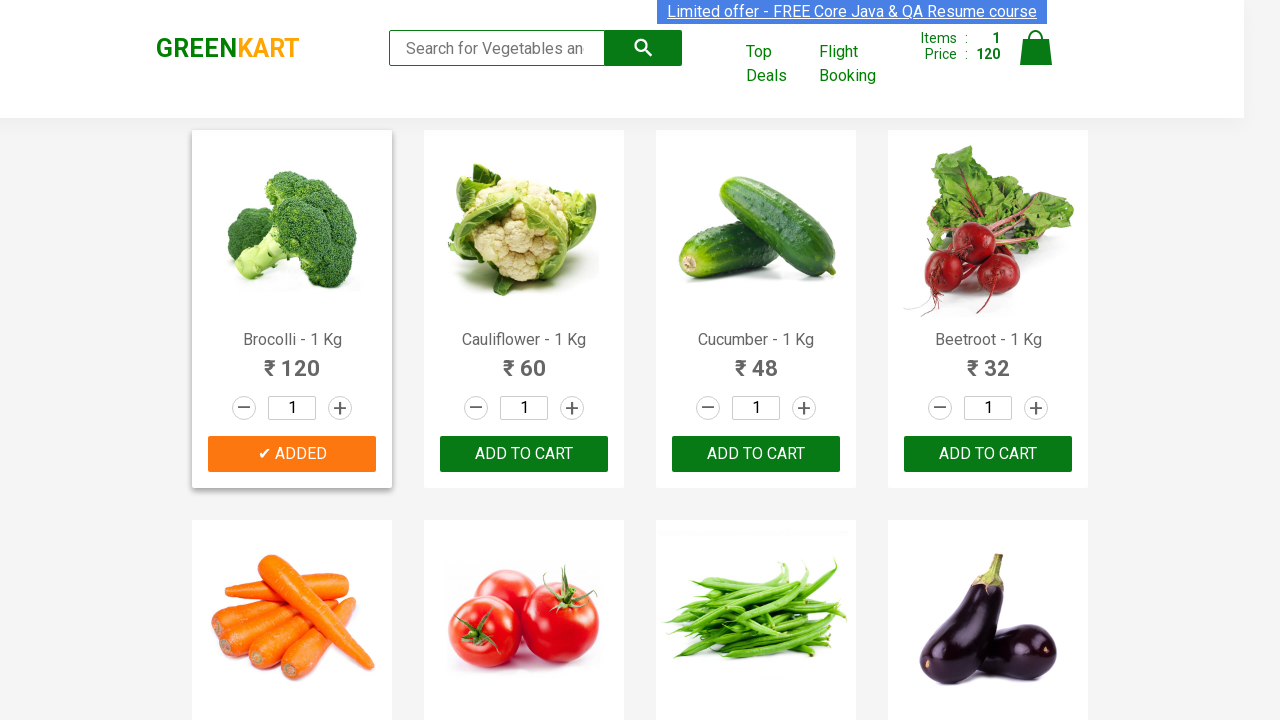

Extracted and cleaned product name: 'Cauliflower'
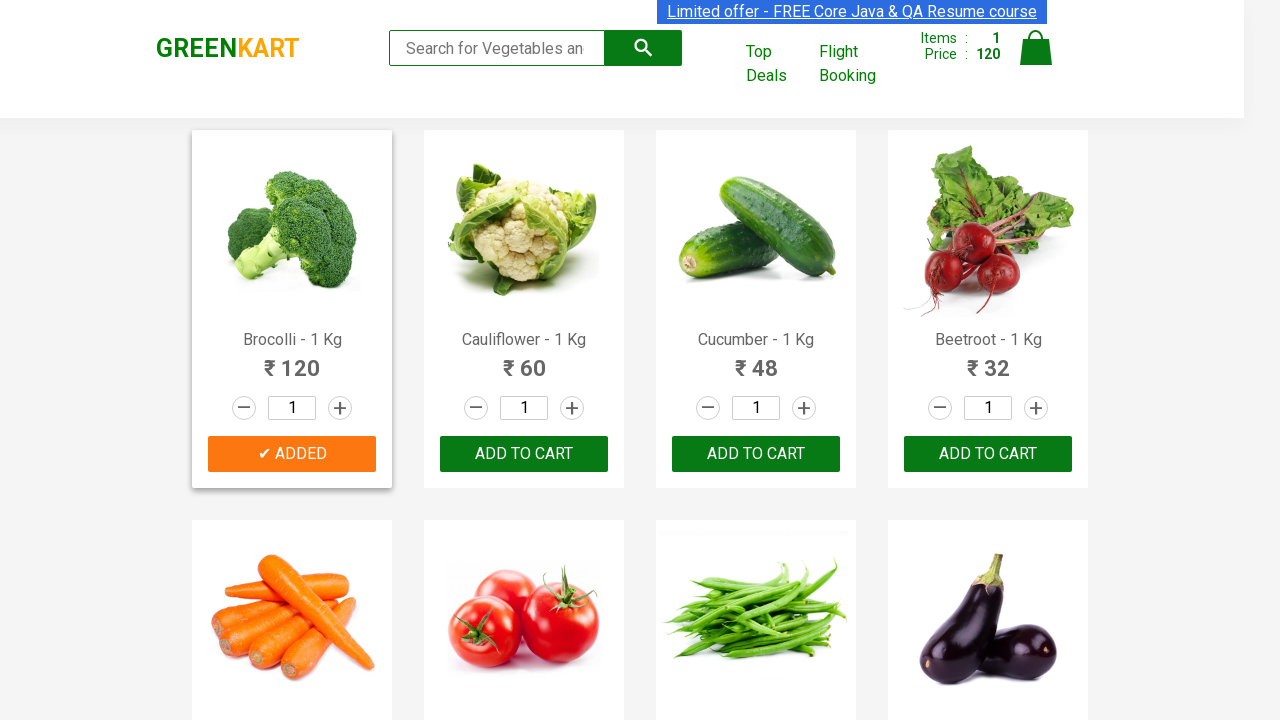

Retrieved text content from product element 2
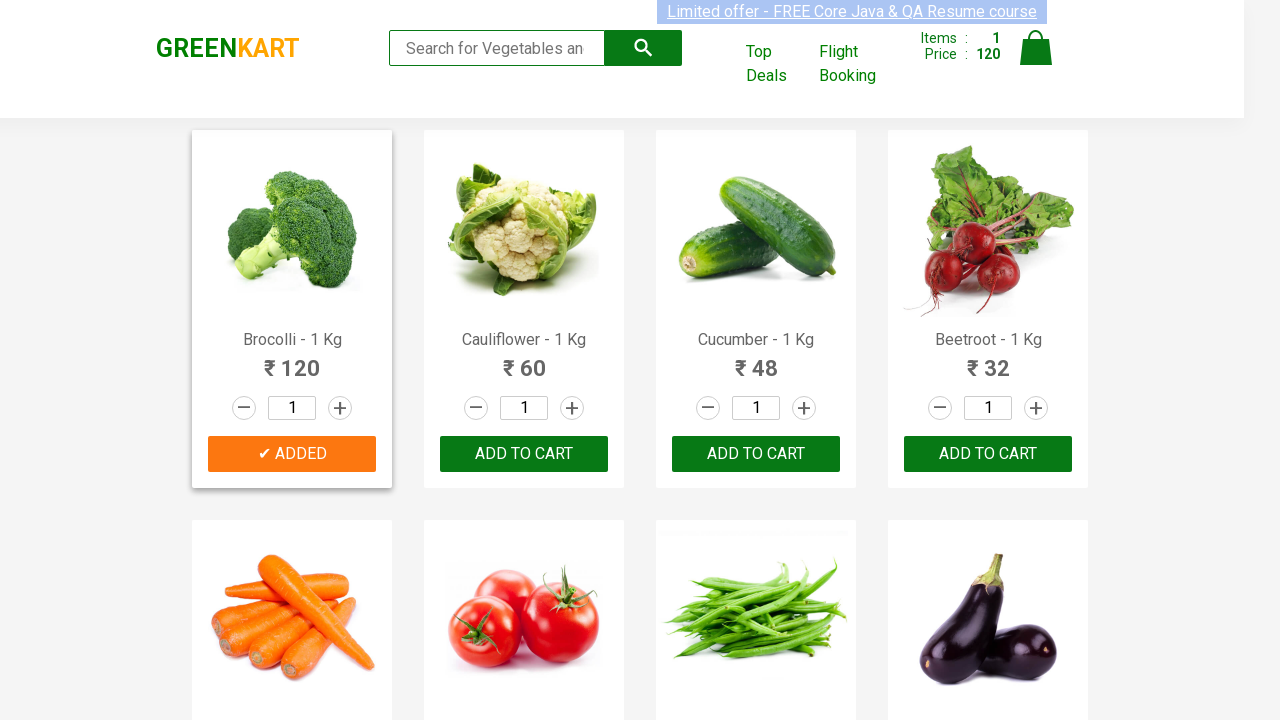

Extracted and cleaned product name: 'Cucumber'
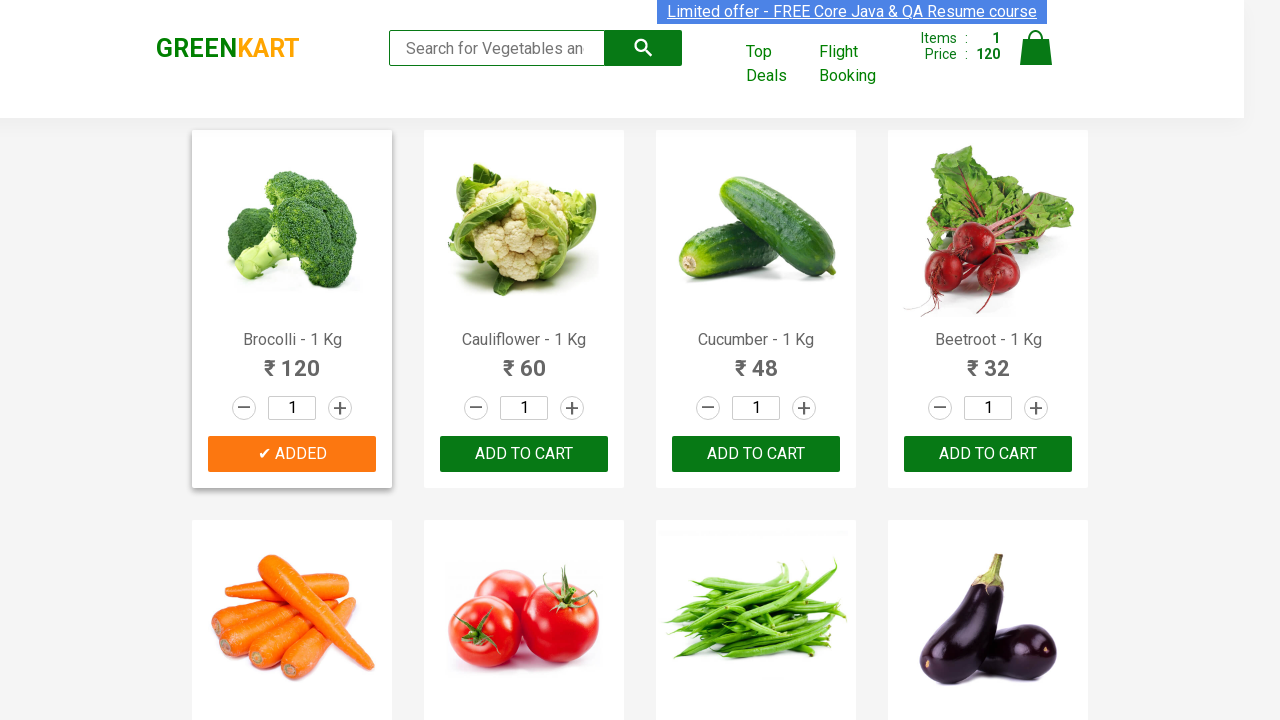

Clicked 'Add to cart' button for product: Cucumber at (756, 454) on xpath=//div[@class='product-action']/button >> nth=2
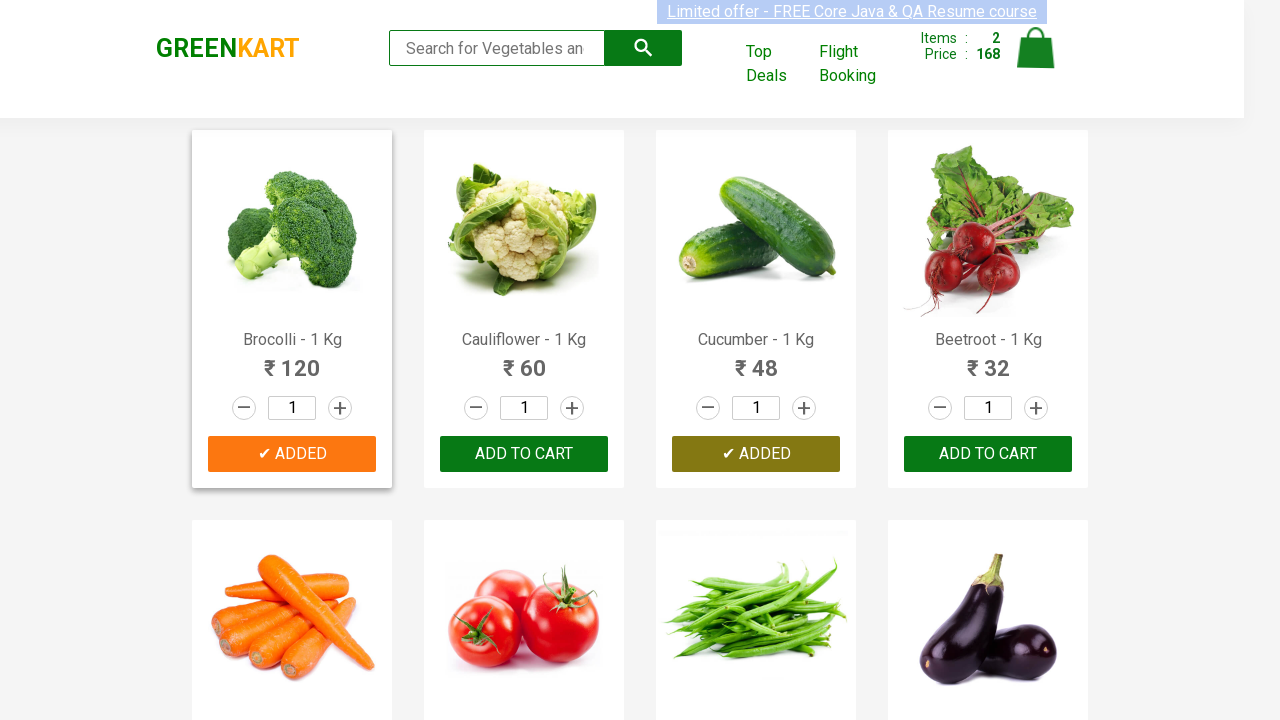

Product count added: 2/3
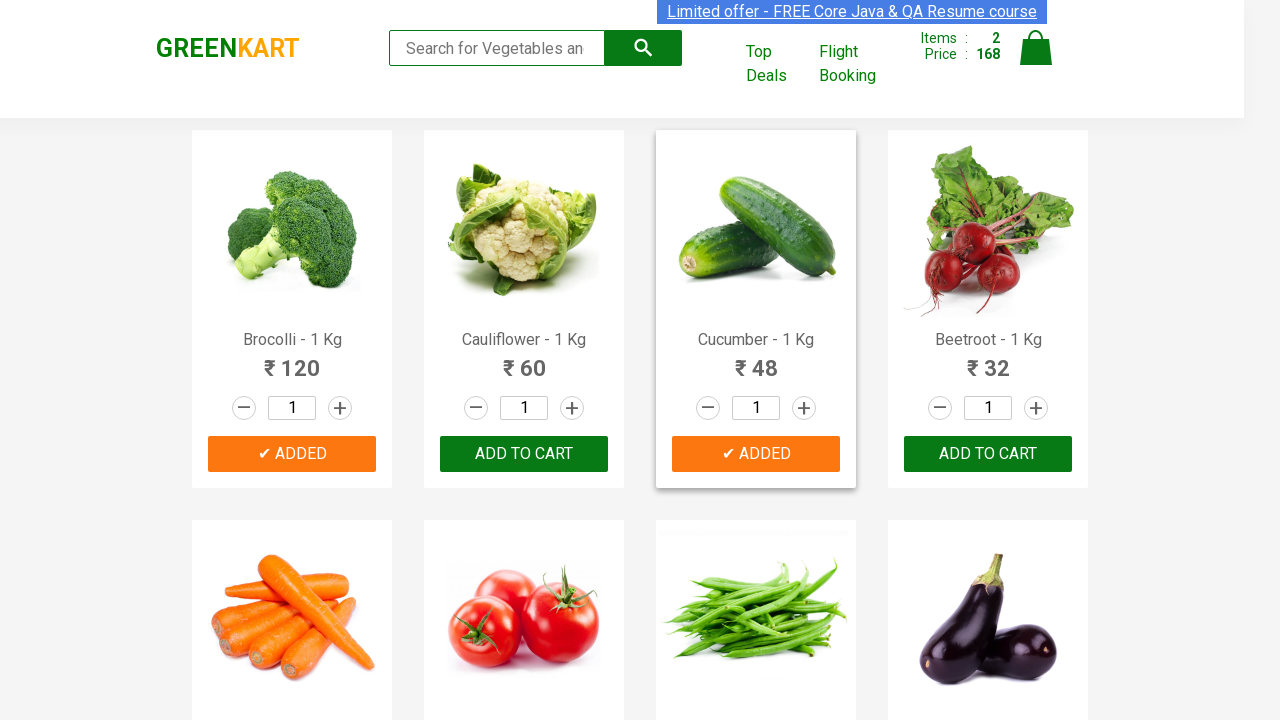

Retrieved text content from product element 3
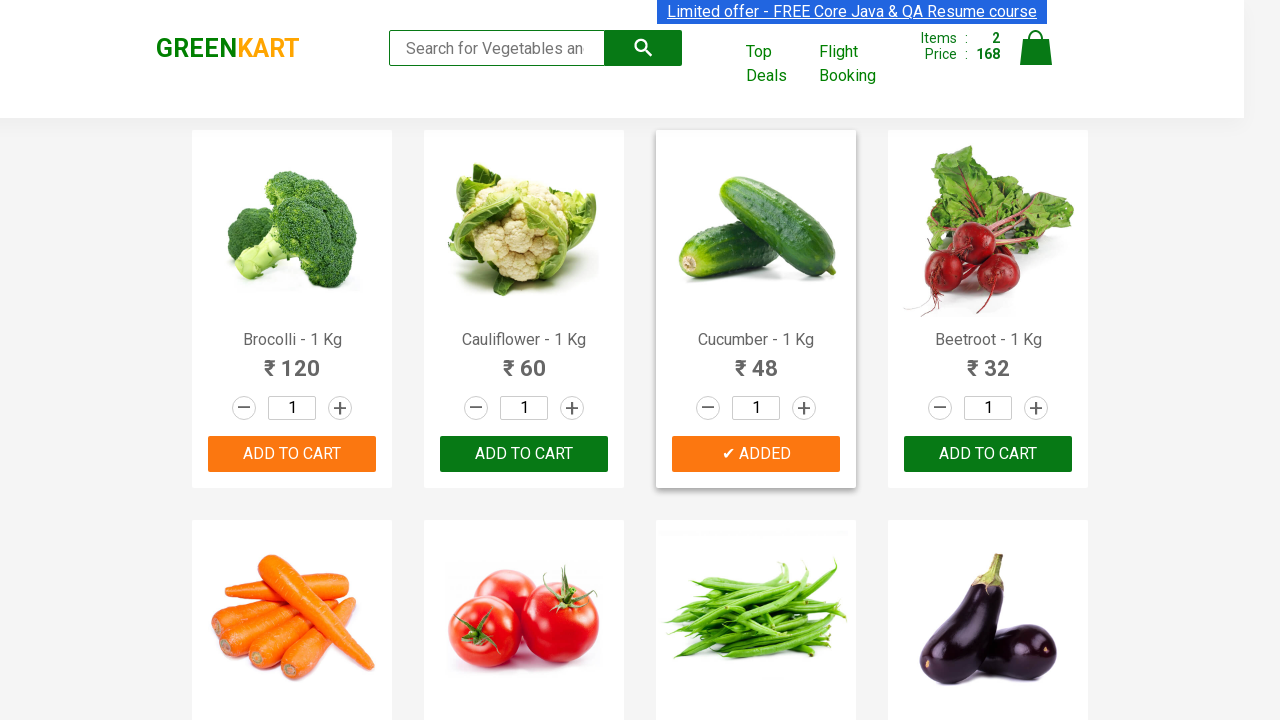

Extracted and cleaned product name: 'Beetroot'
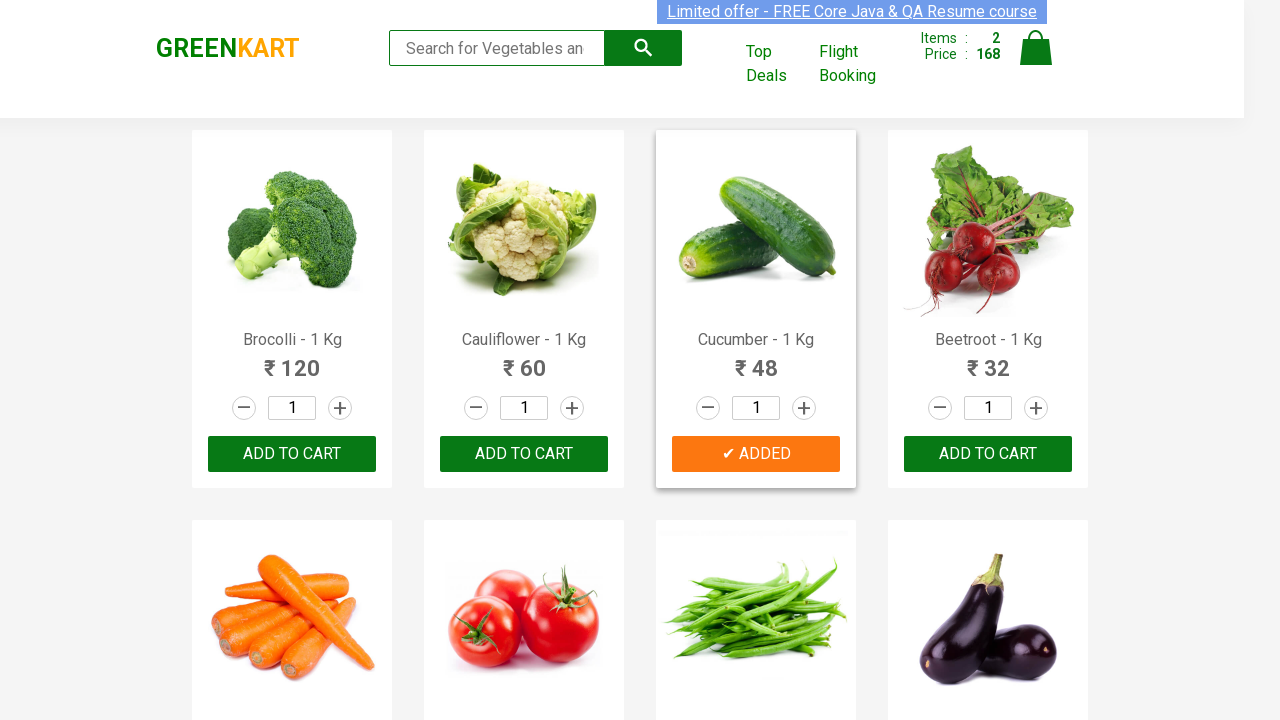

Retrieved text content from product element 4
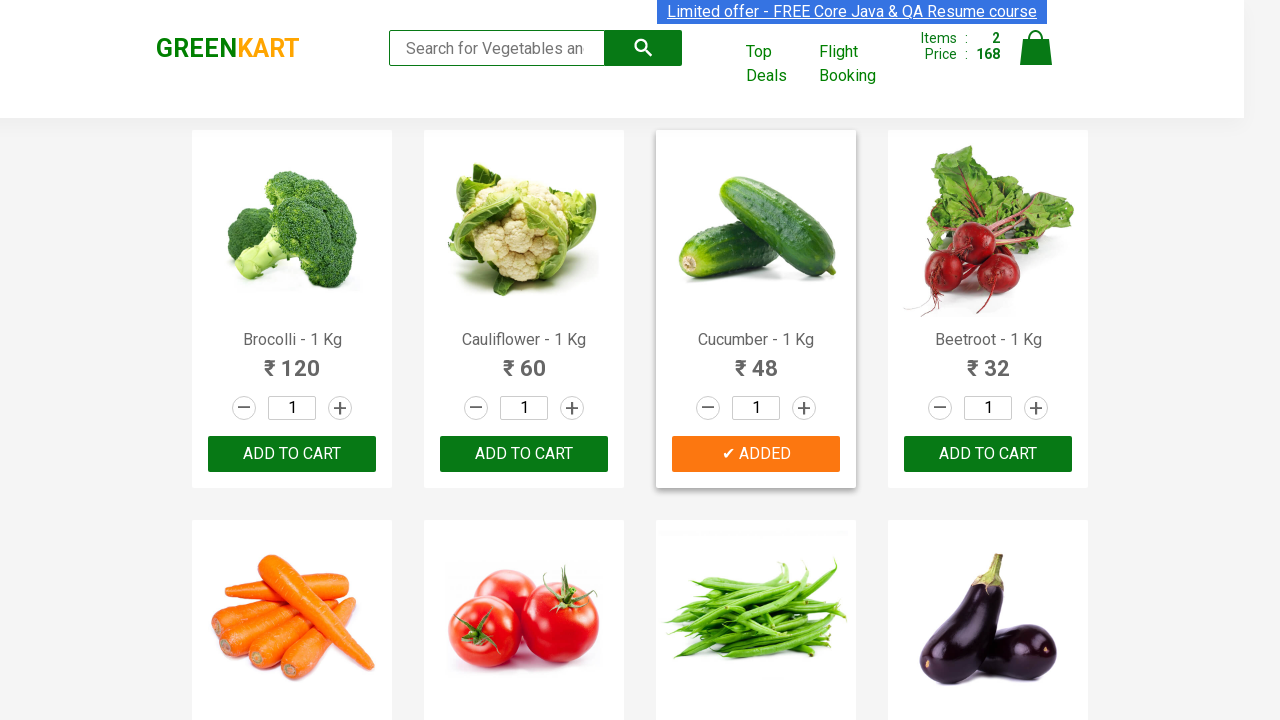

Extracted and cleaned product name: 'Carrot'
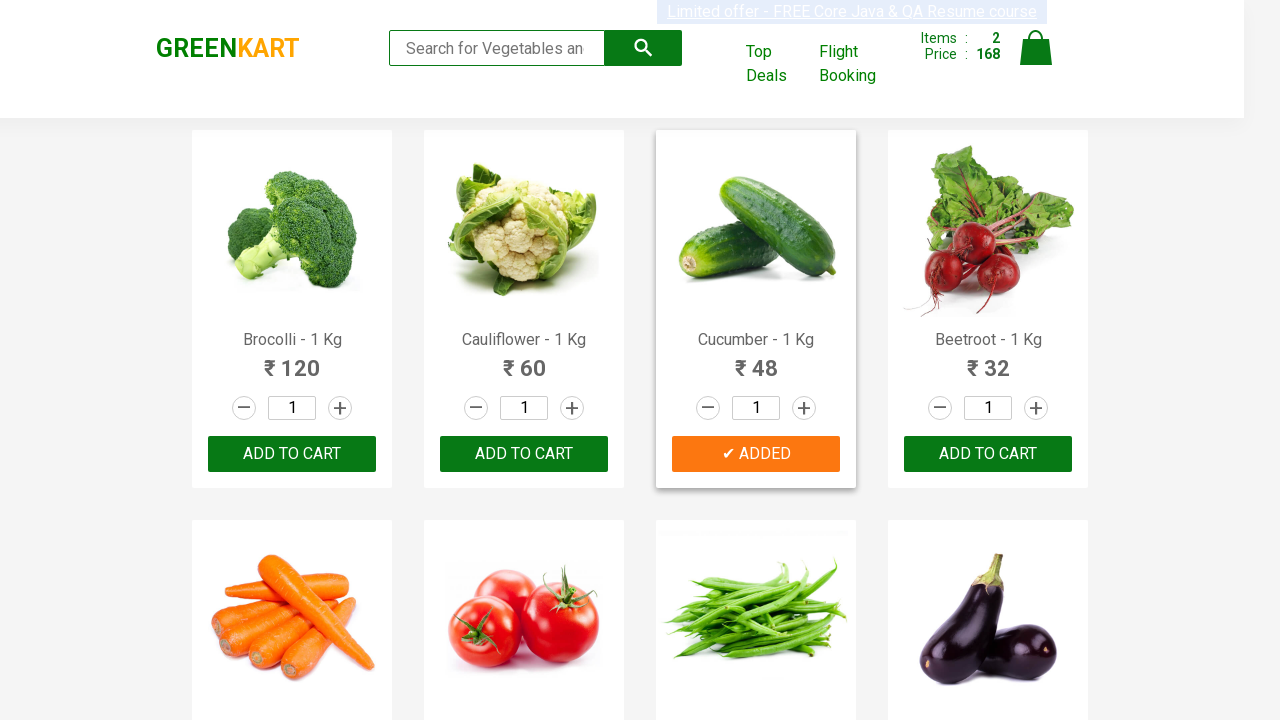

Clicked 'Add to cart' button for product: Carrot at (292, 360) on xpath=//div[@class='product-action']/button >> nth=4
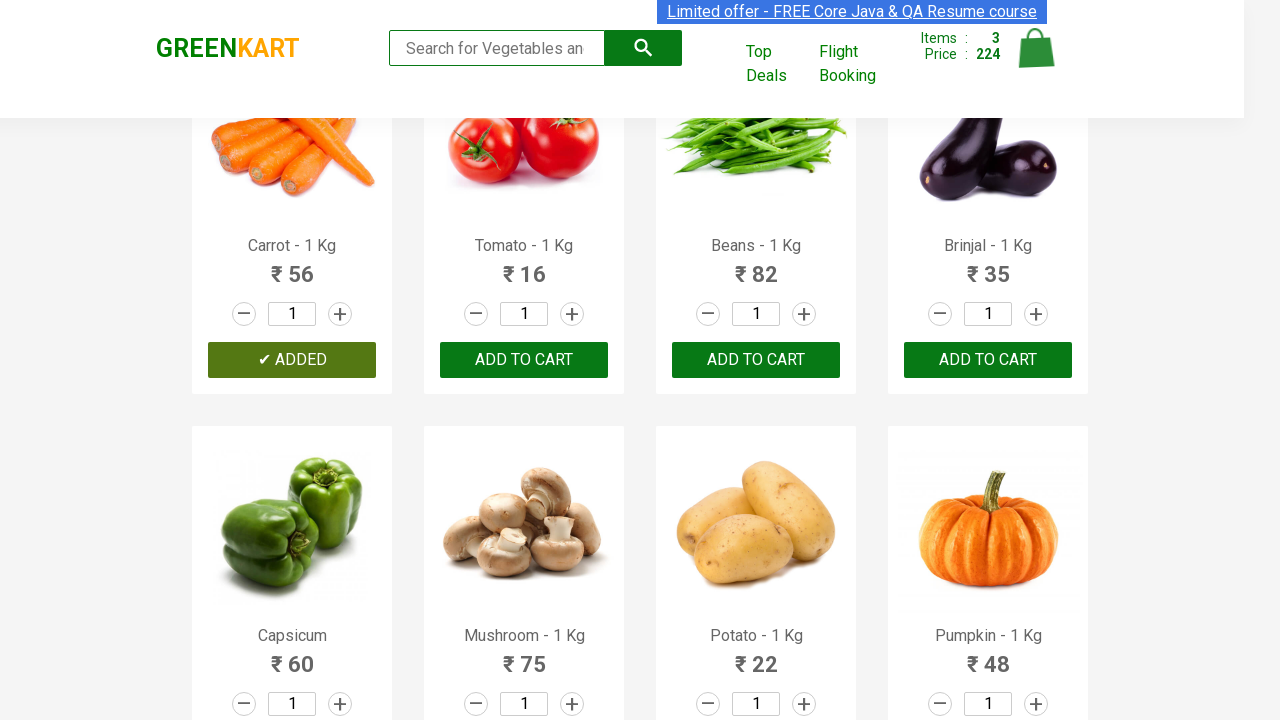

Product count added: 3/3
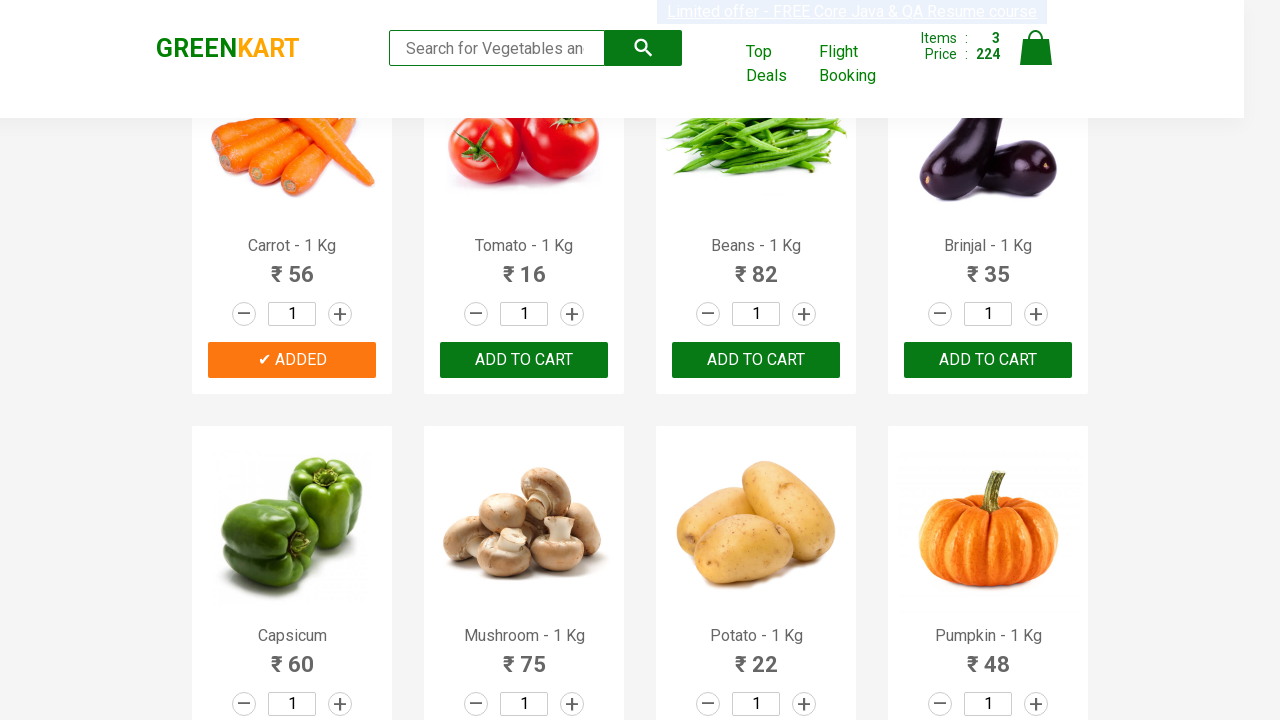

All 3 required products have been added to cart
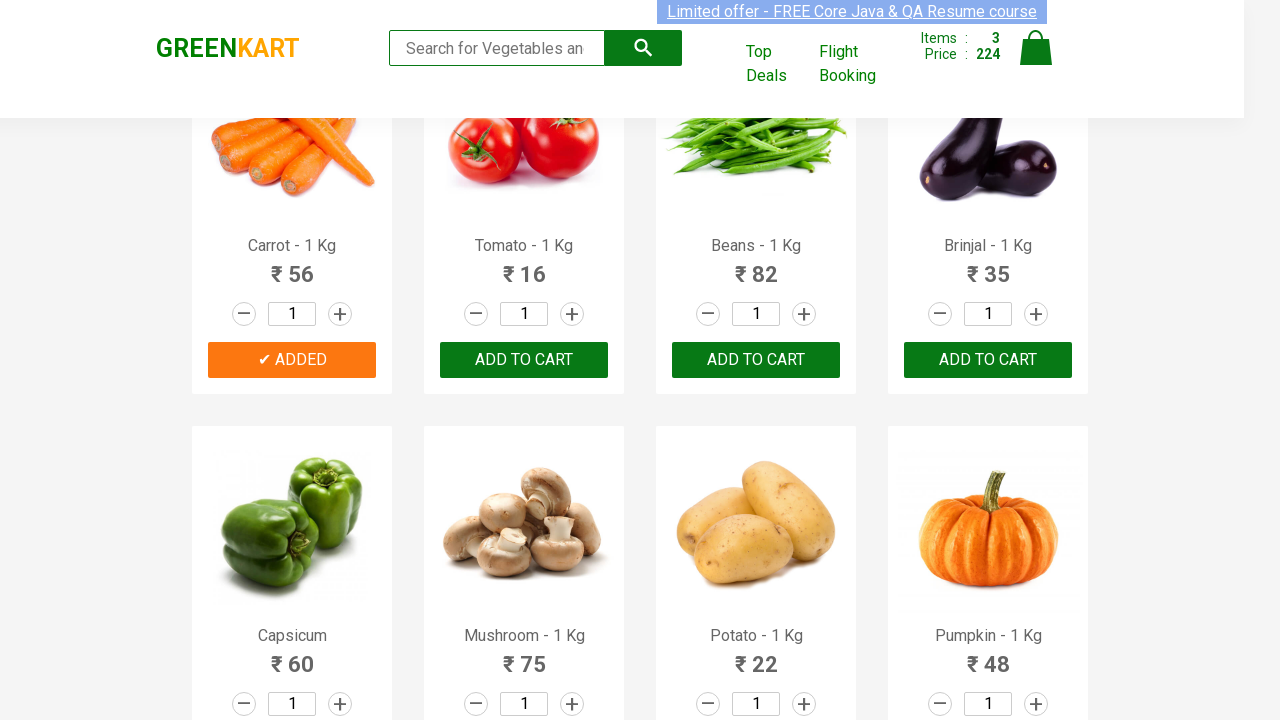

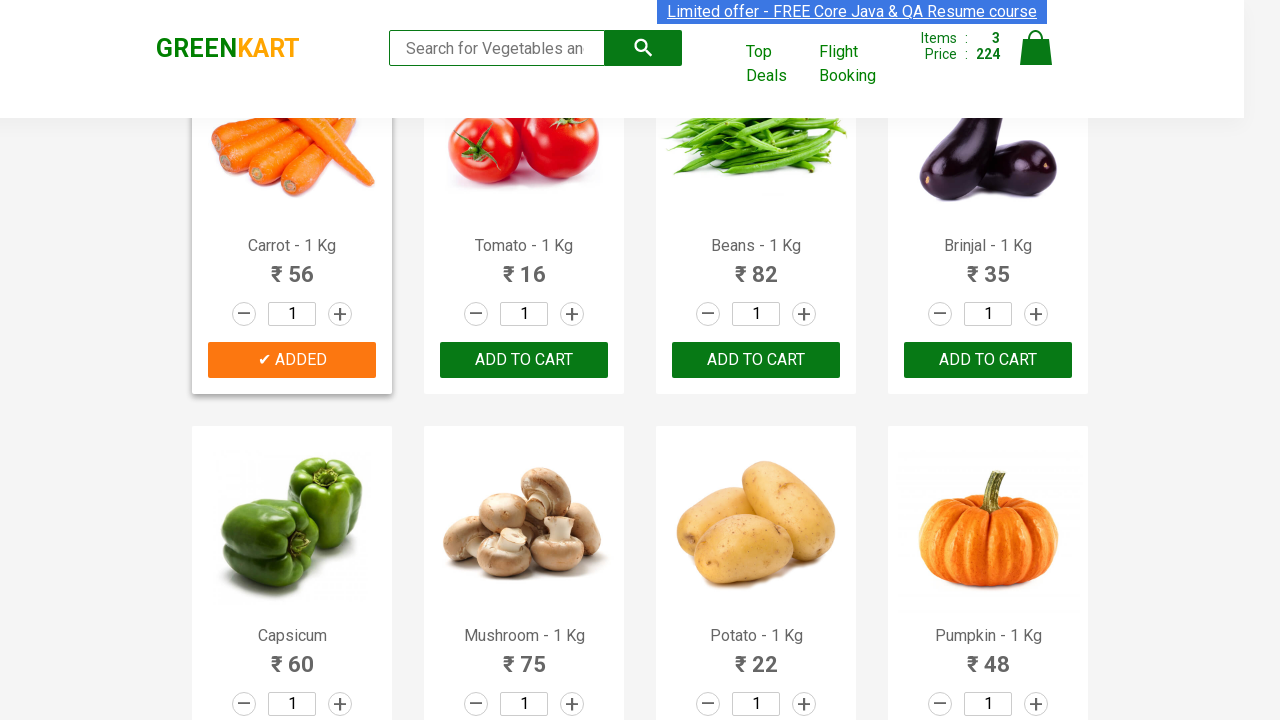